Tests slider drag functionality by switching to an iframe and dragging the slider element horizontally by 50 pixels

Starting URL: https://jqueryui.com/slider/

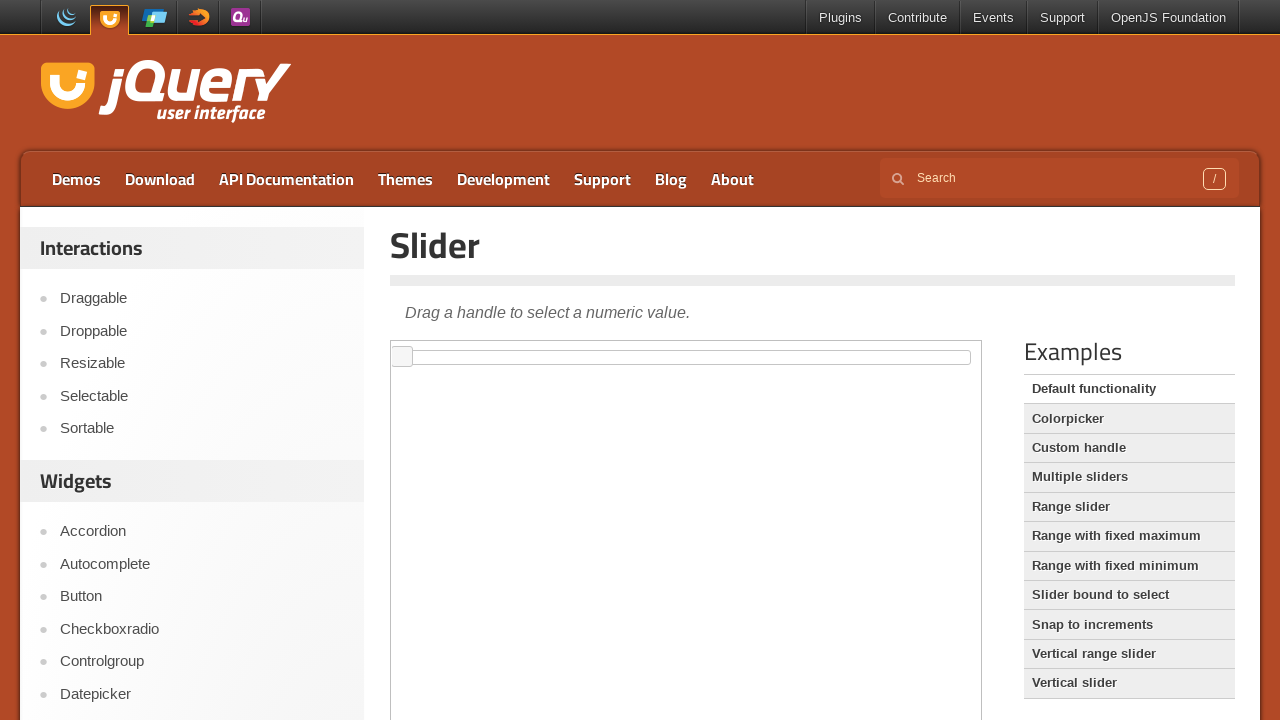

Located and switched to demo iframe
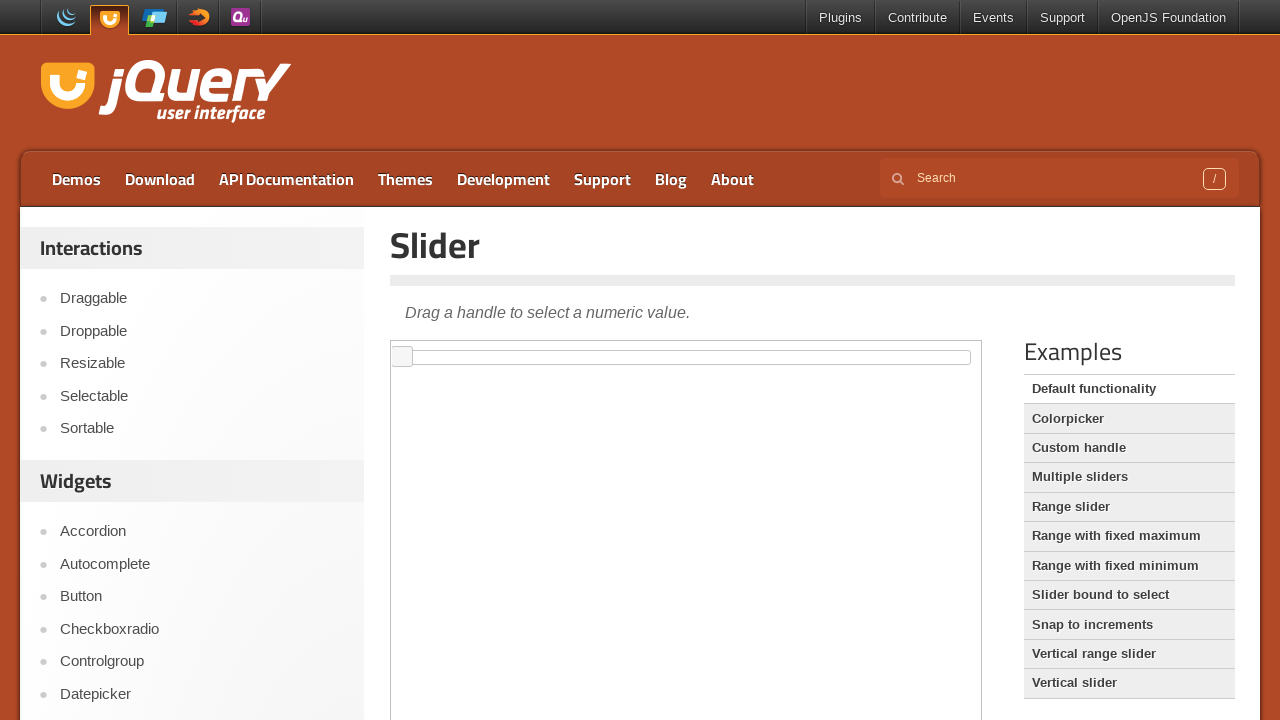

Located slider element within iframe
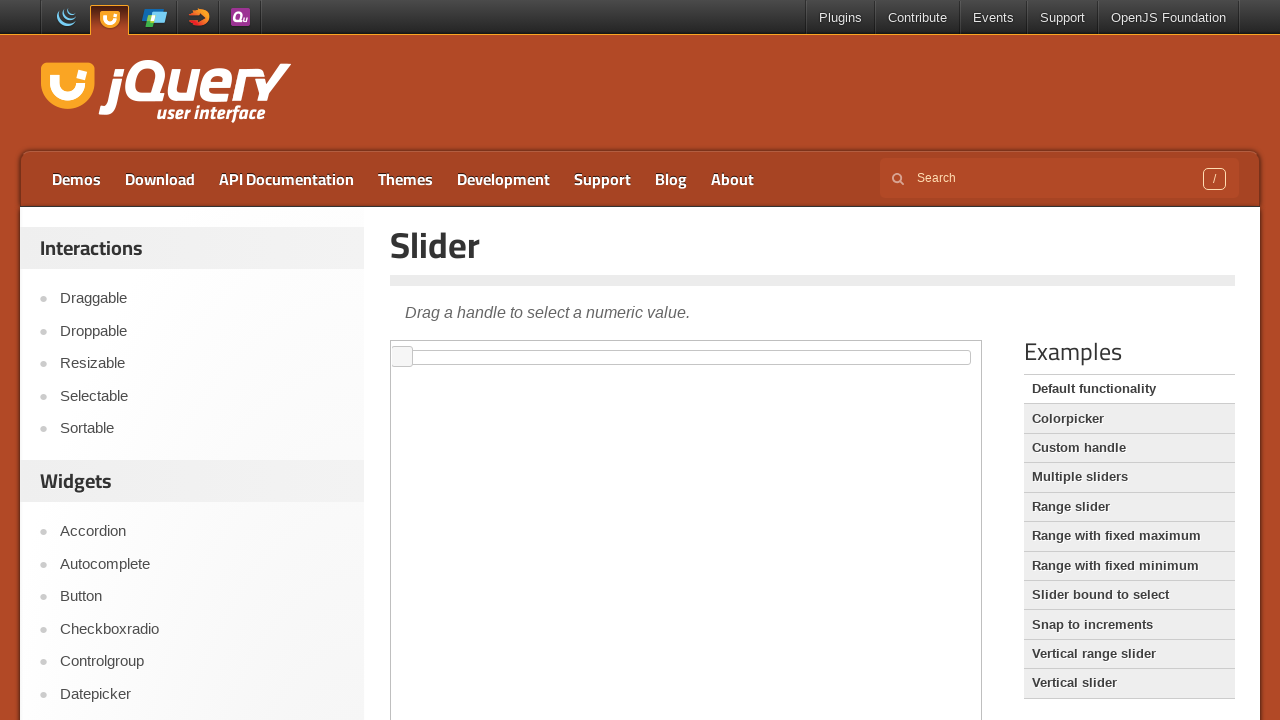

Retrieved slider bounding box dimensions
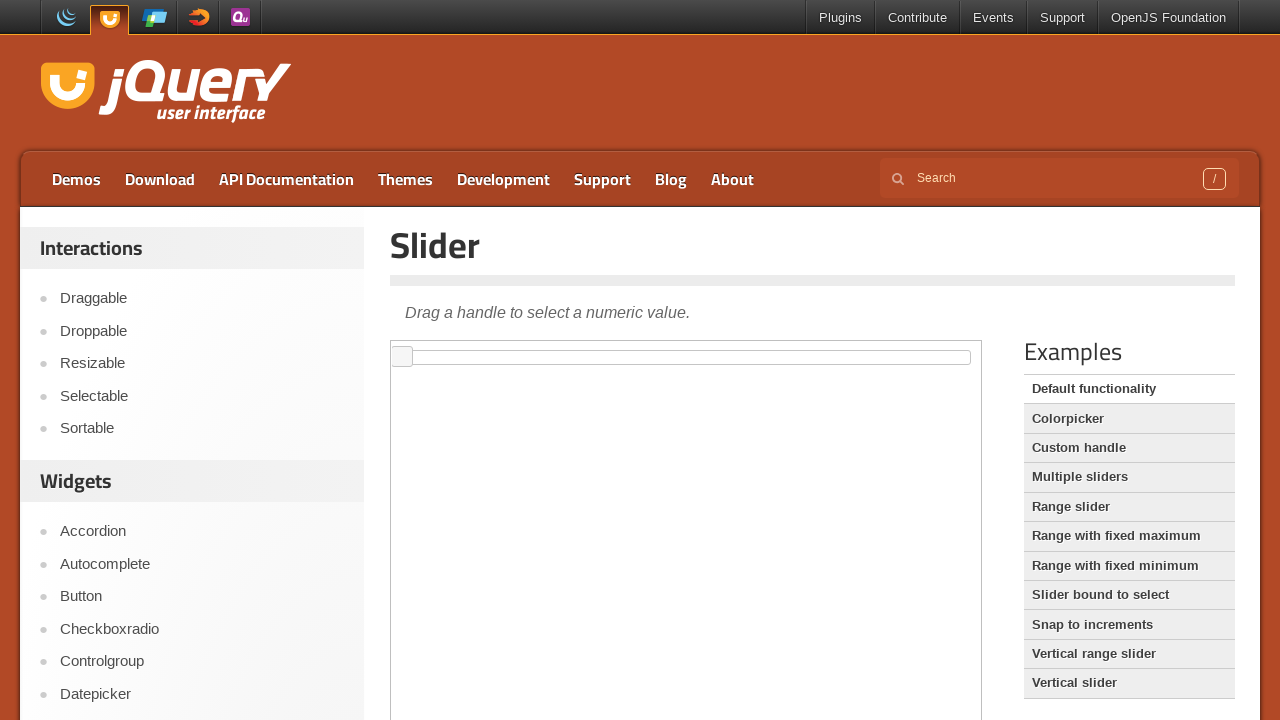

Dragged slider horizontally by 50 pixels to the right at (737, 358)
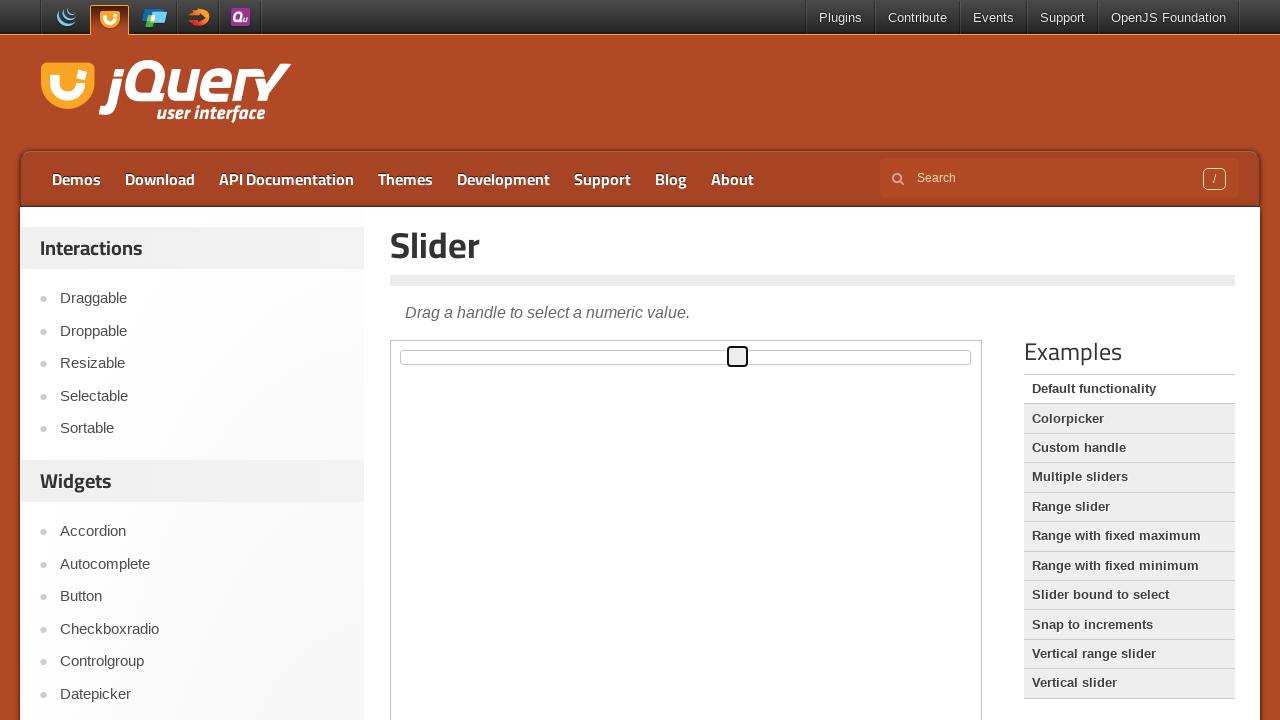

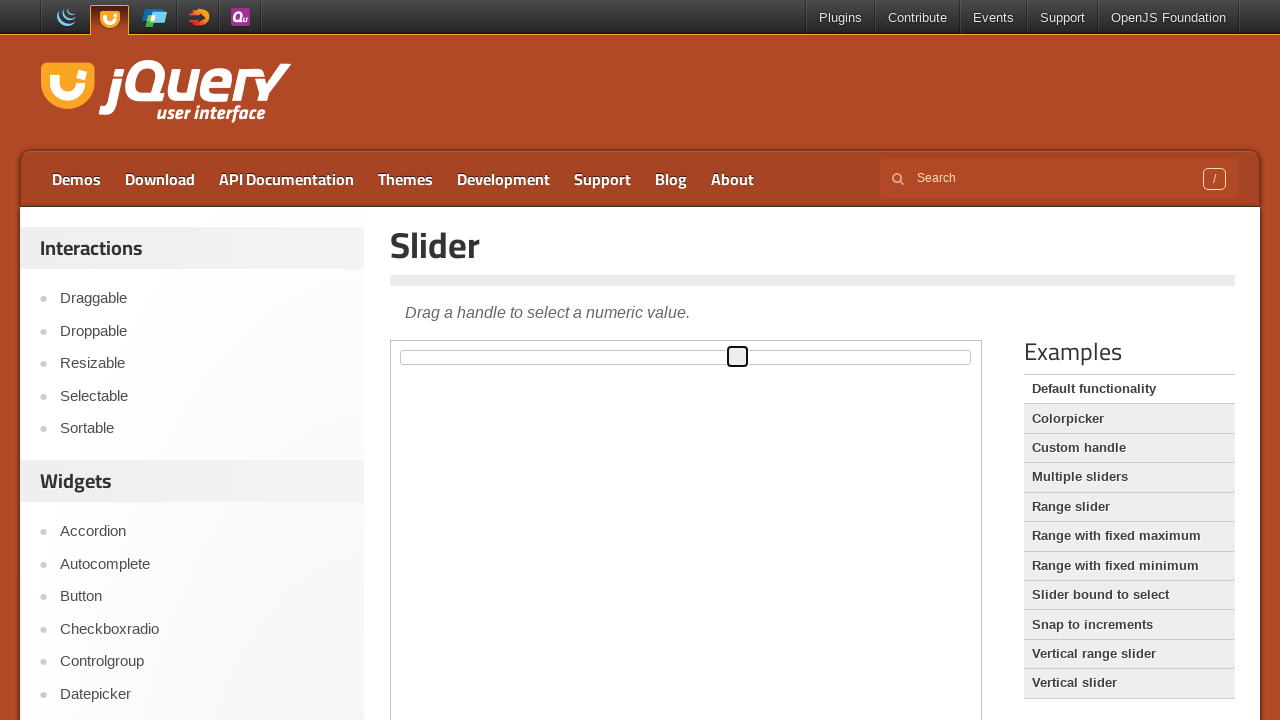